Tests sortable functionality on jQuery UI demo page by reordering list items through drag and drop operations

Starting URL: http://jqueryui.com/sortable/#default

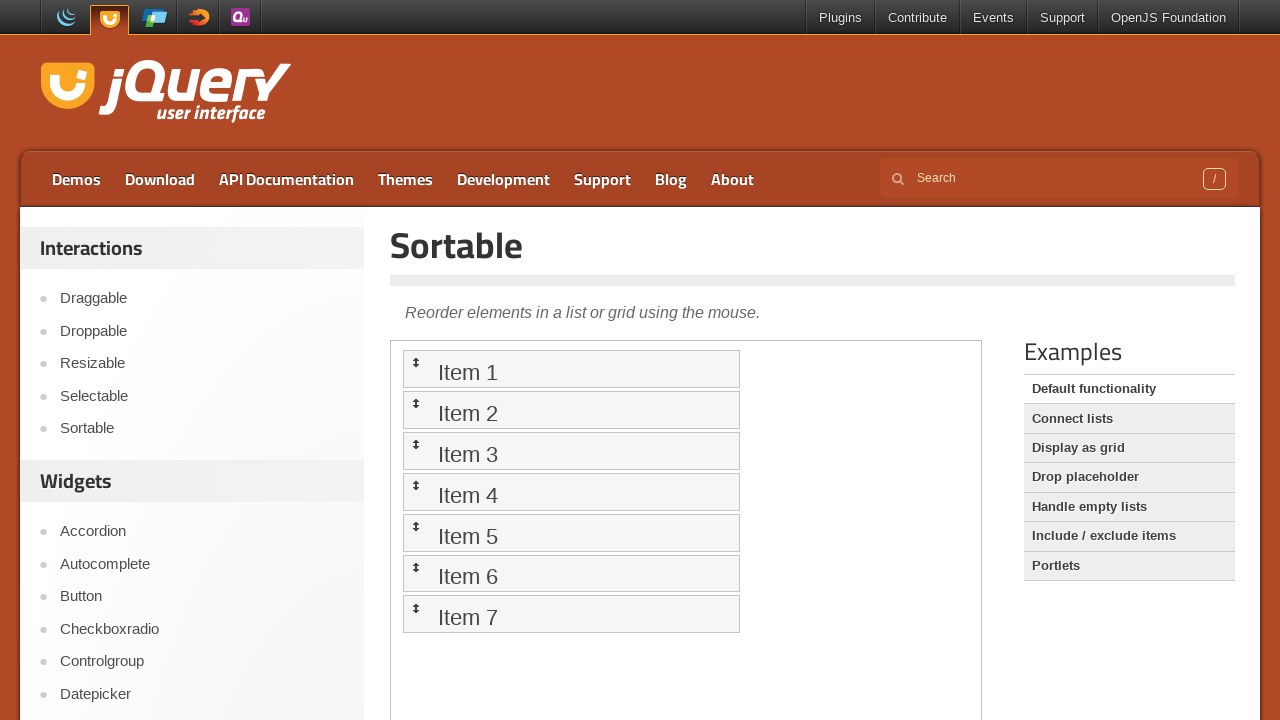

Located the iframe containing the sortable demo
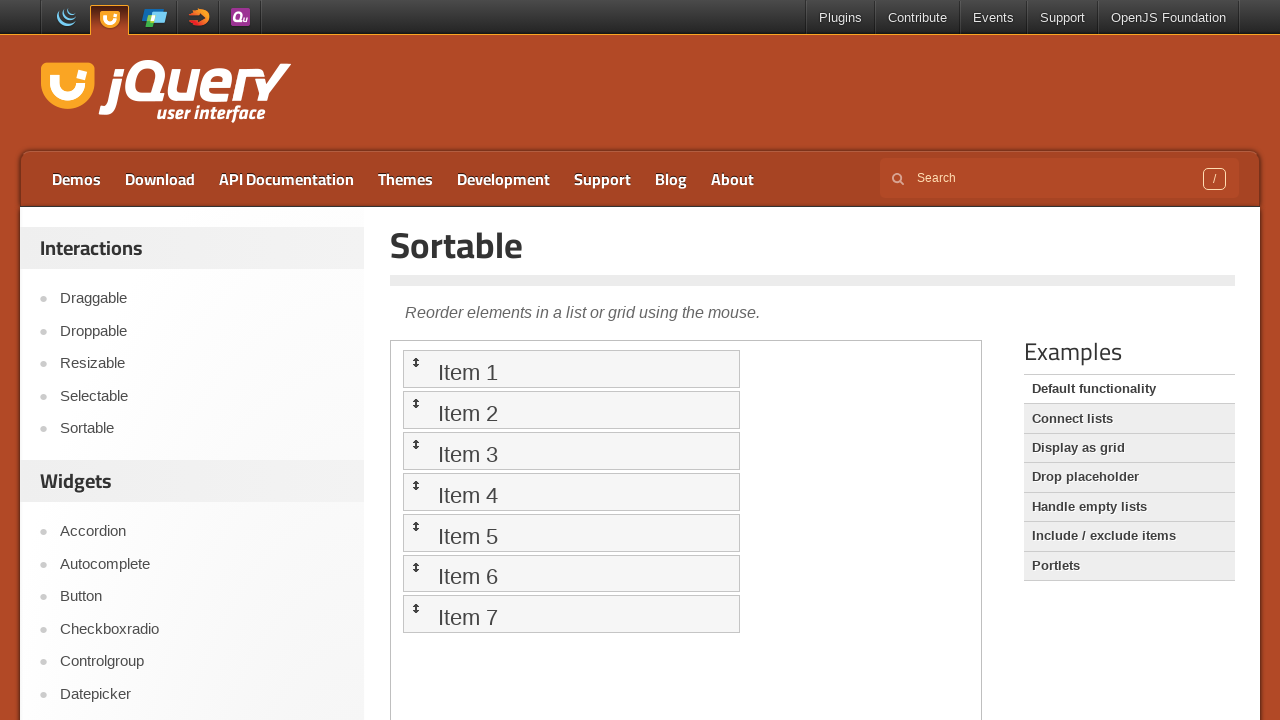

Located the body element within the iframe
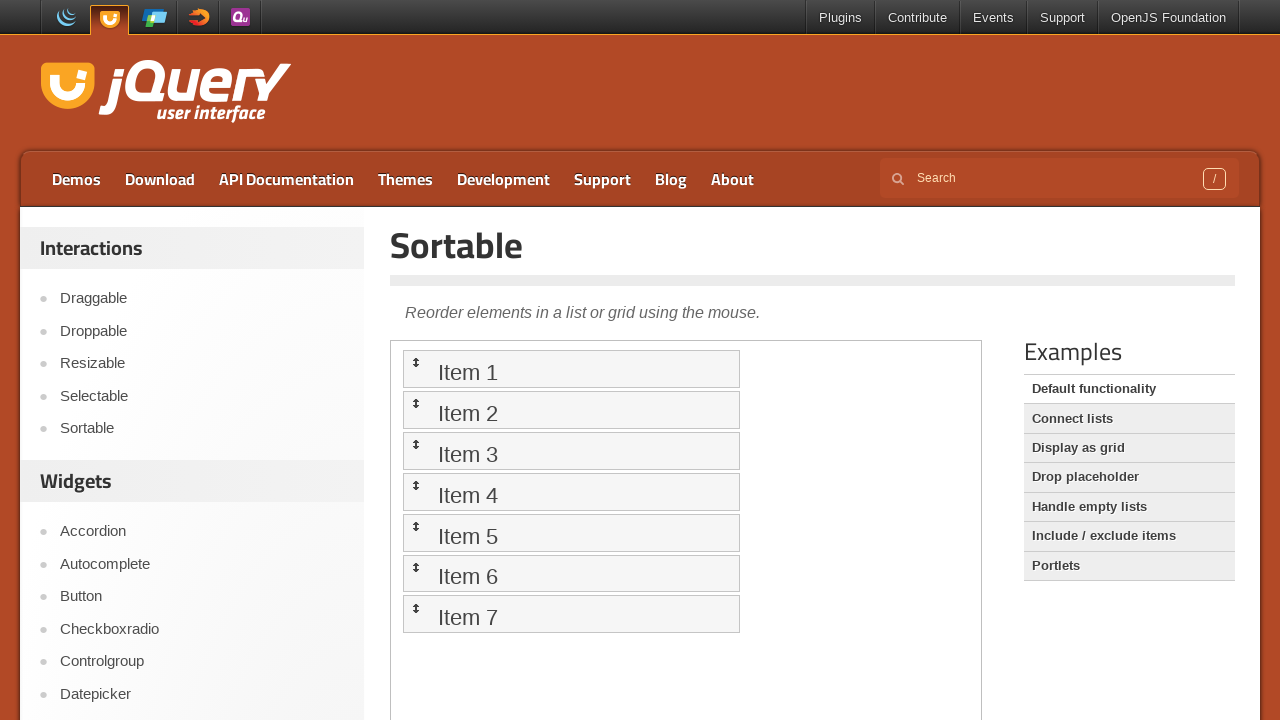

Located sortable list item 1
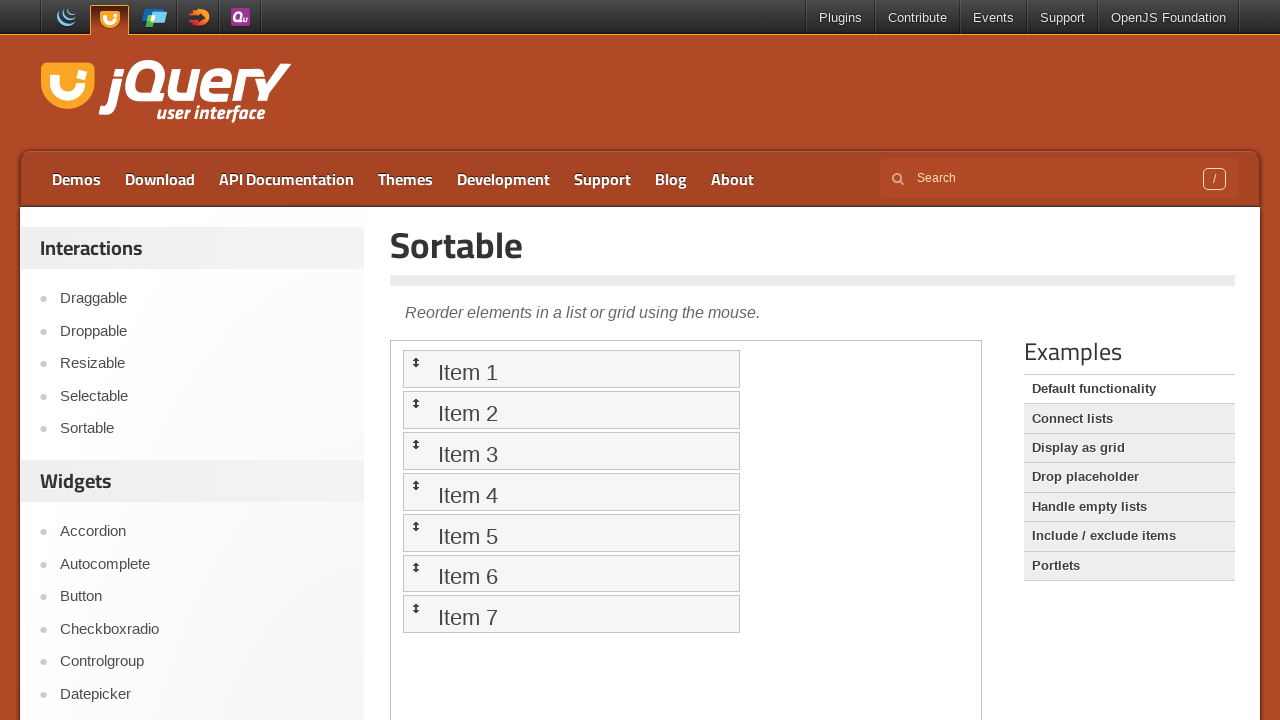

Located sortable list item 2
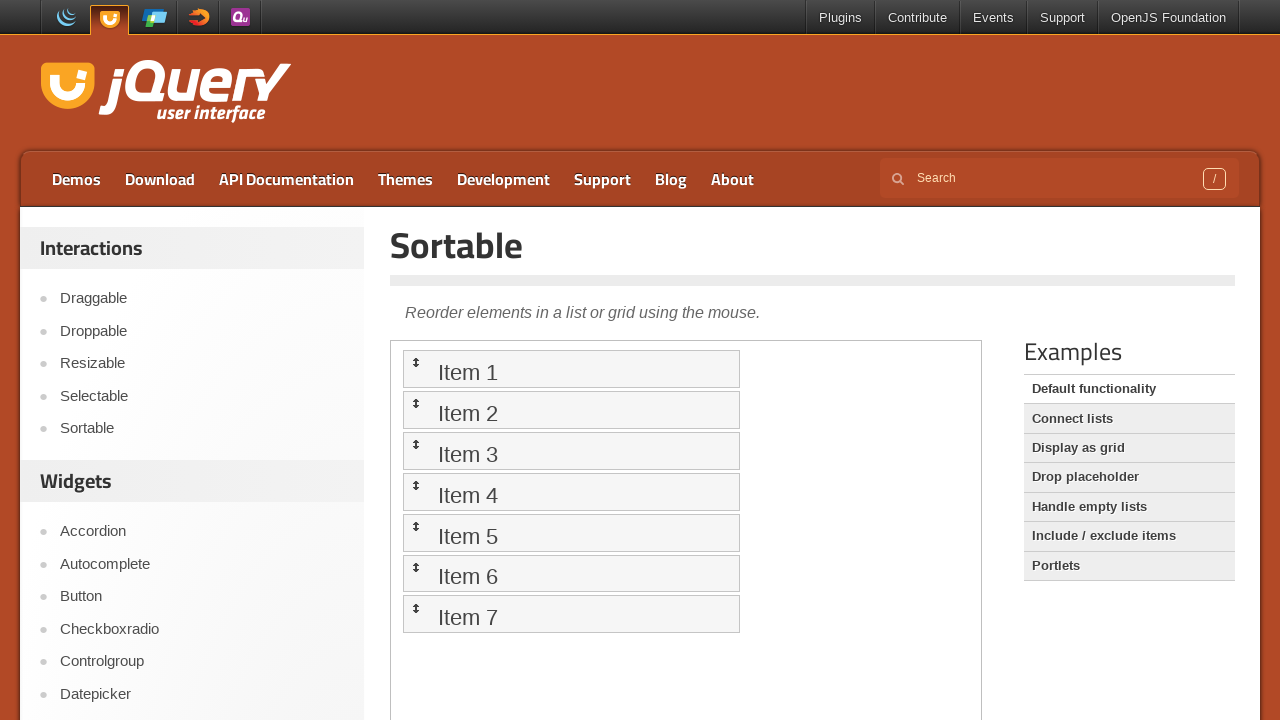

Located sortable list item 3
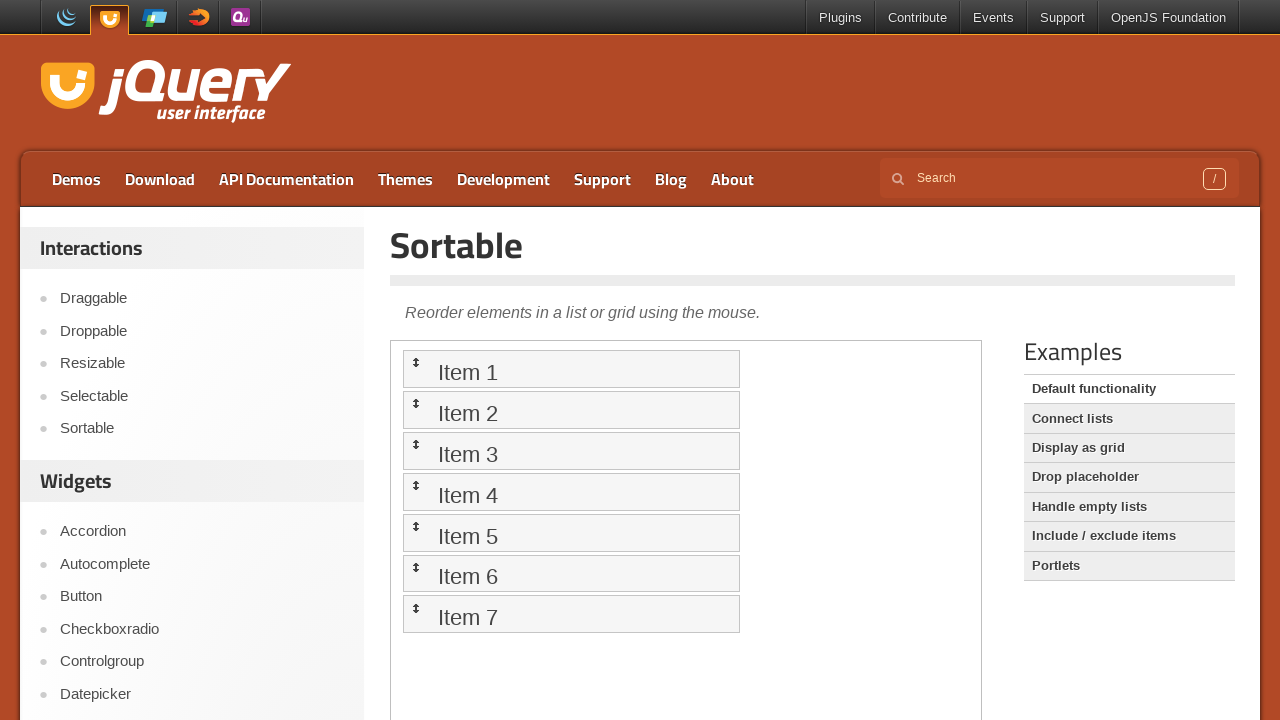

Located sortable list item 4
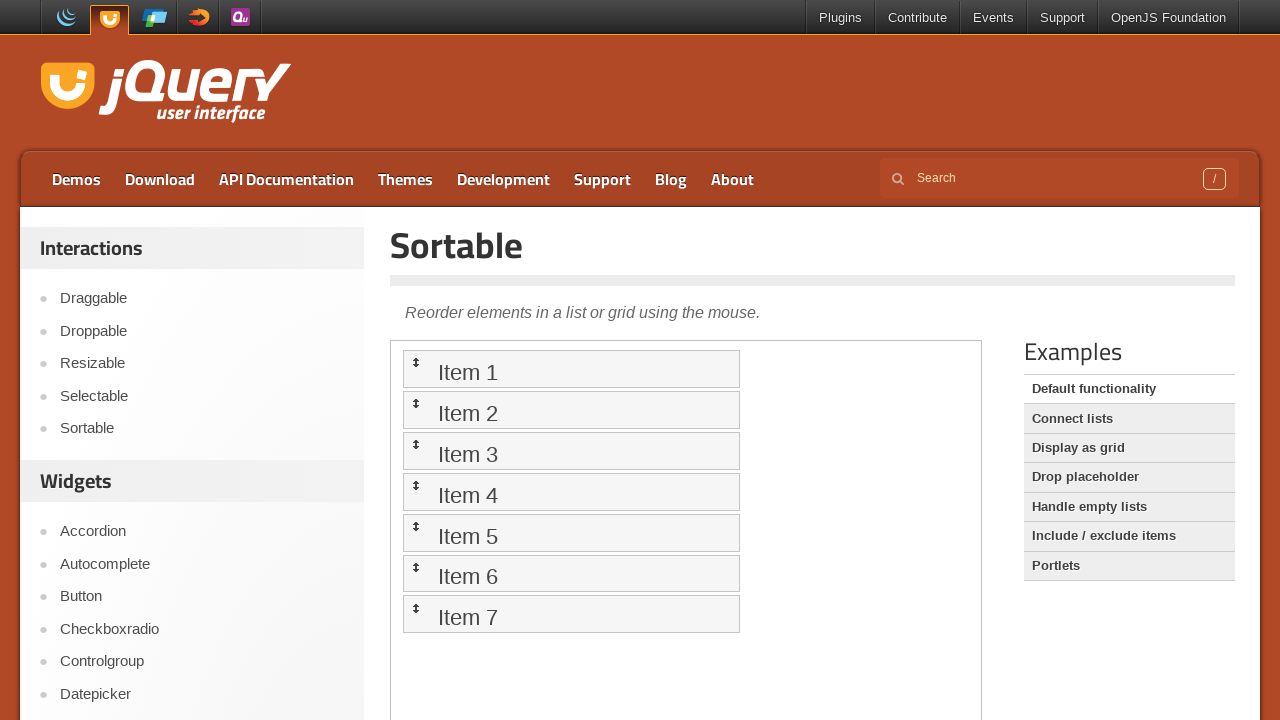

Located sortable list item 5
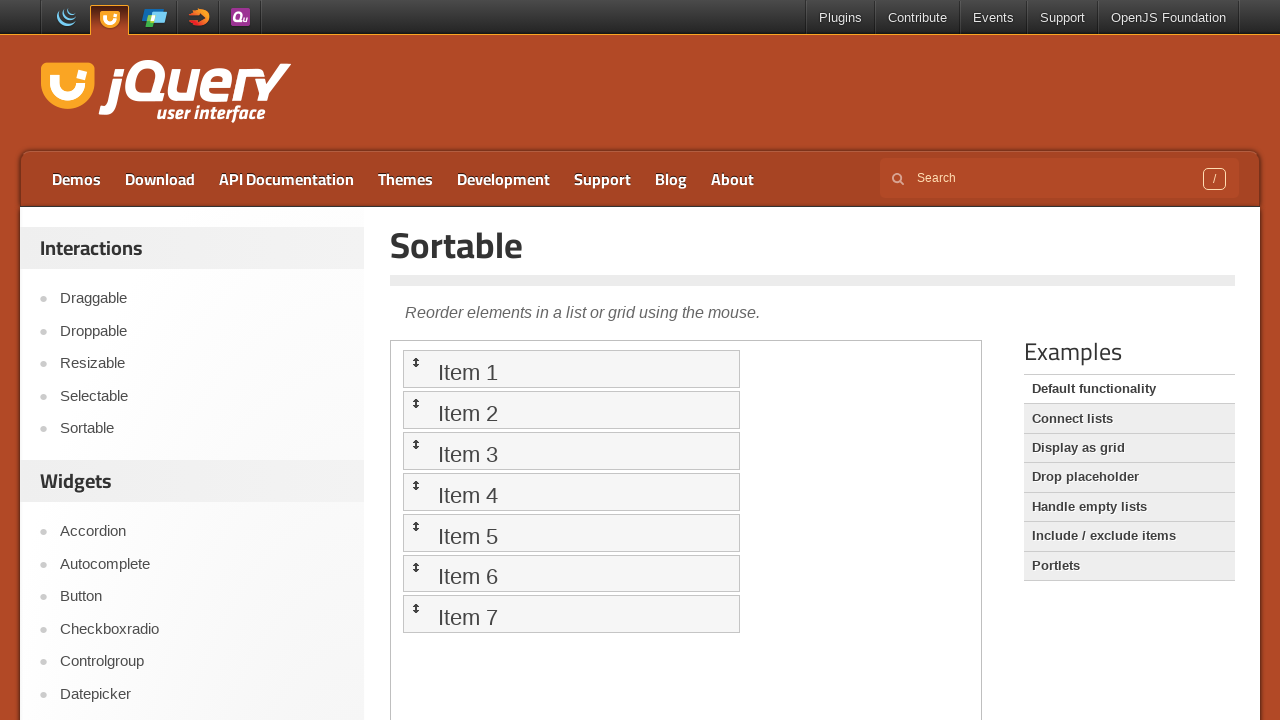

Located sortable list item 6
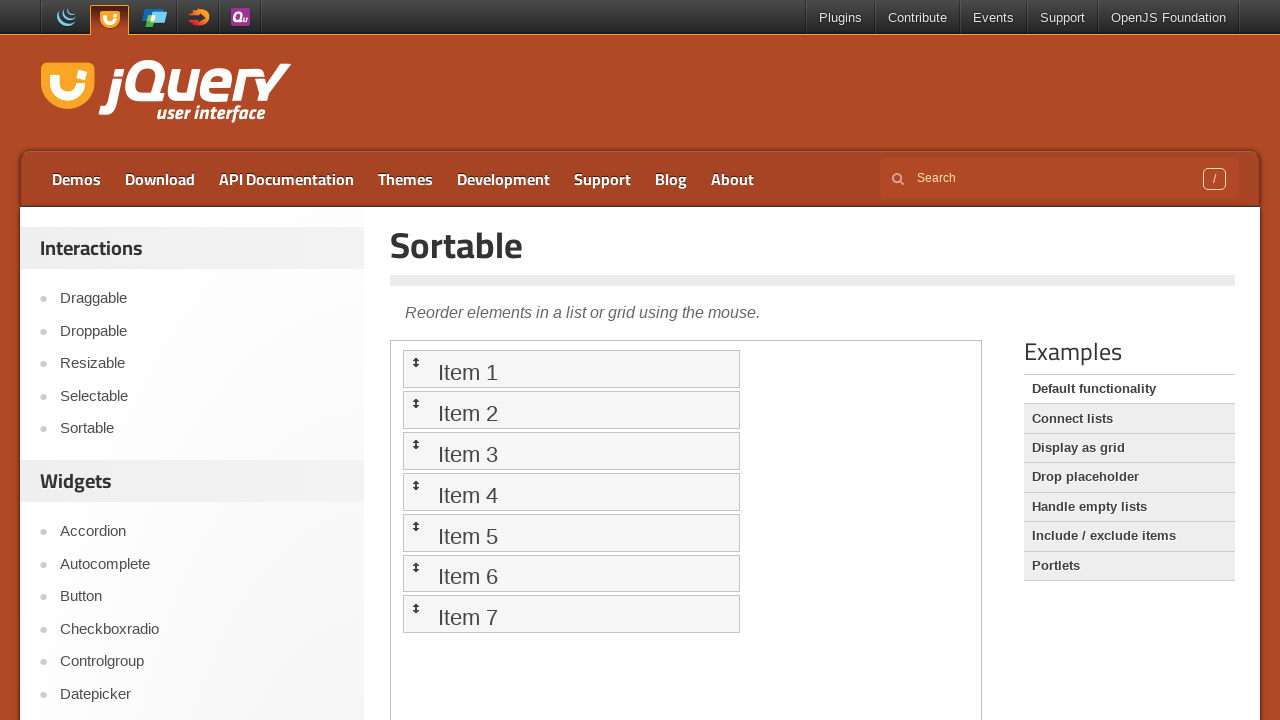

Located sortable list item 7
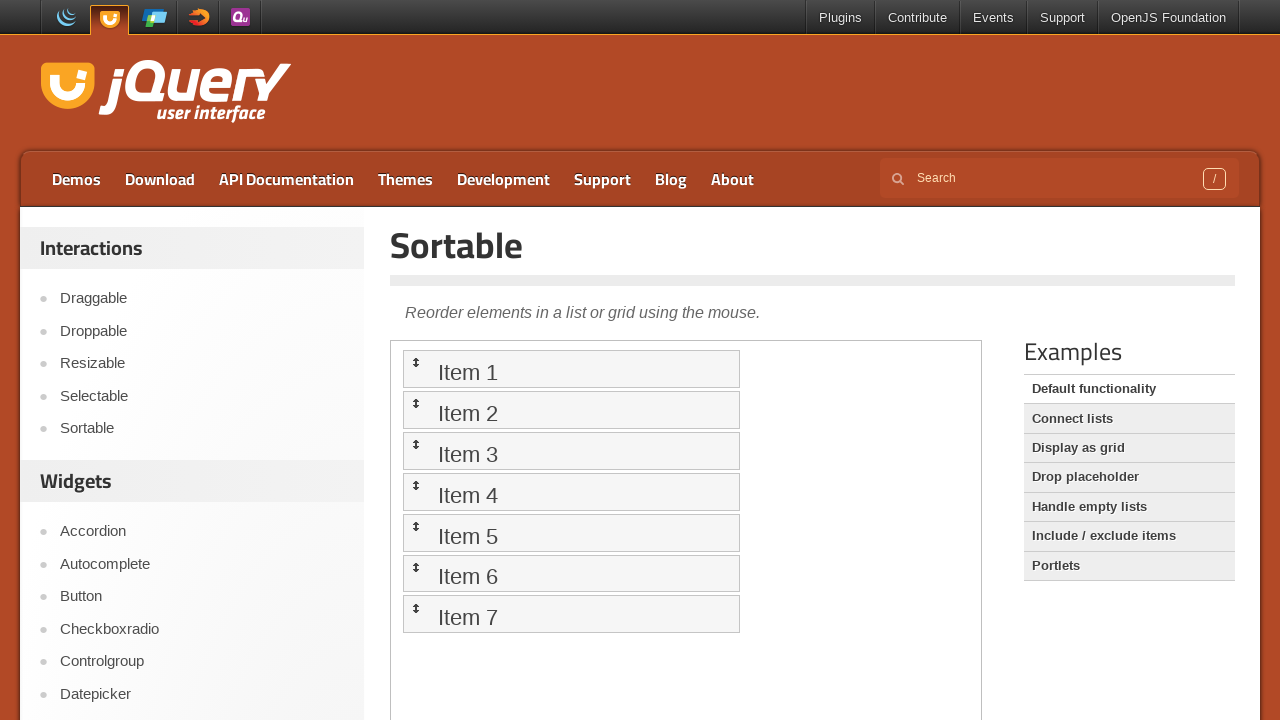

Dragged item 2 before item 1 at (571, 369)
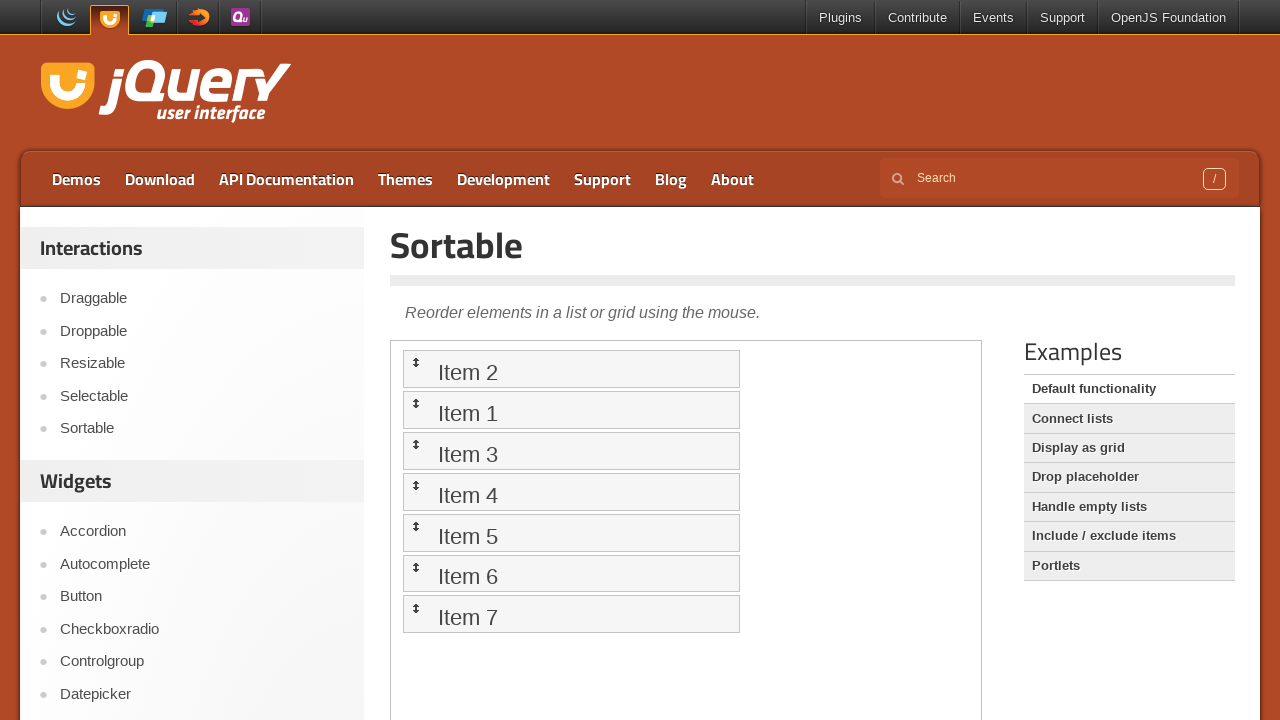

Dragged item 3 before item 2 at (571, 410)
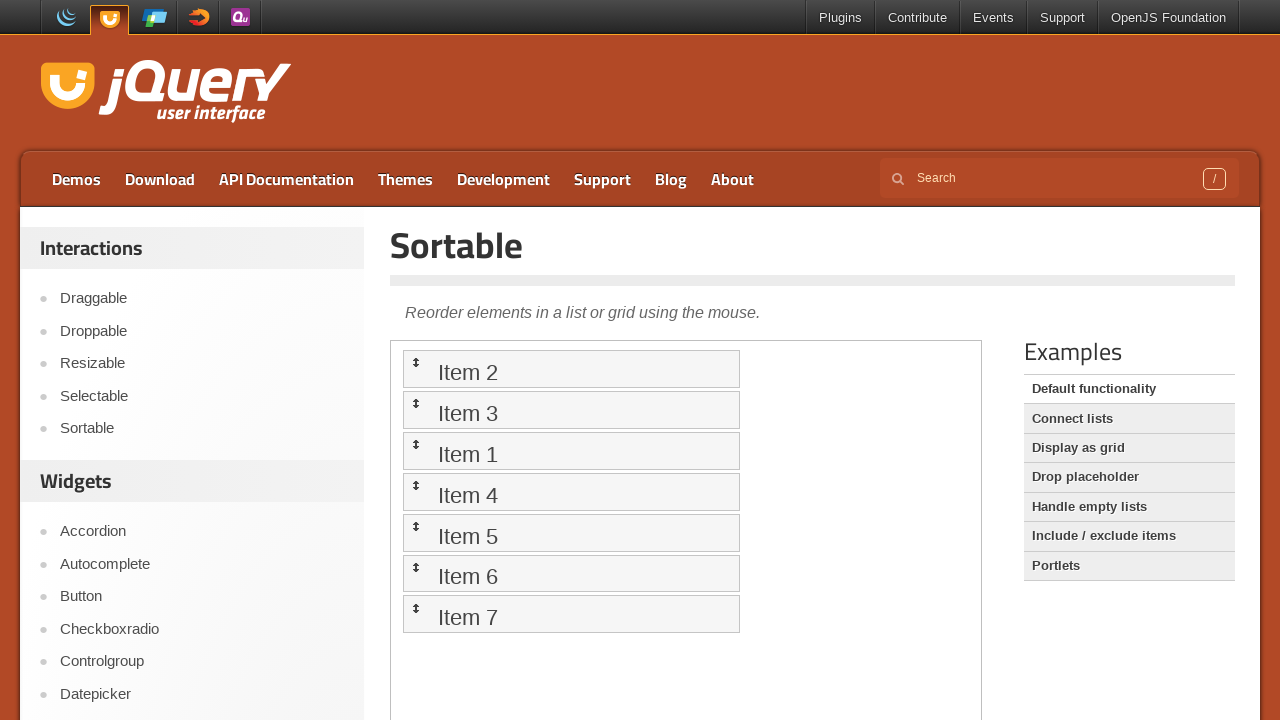

Dragged item 4 before item 3 at (571, 451)
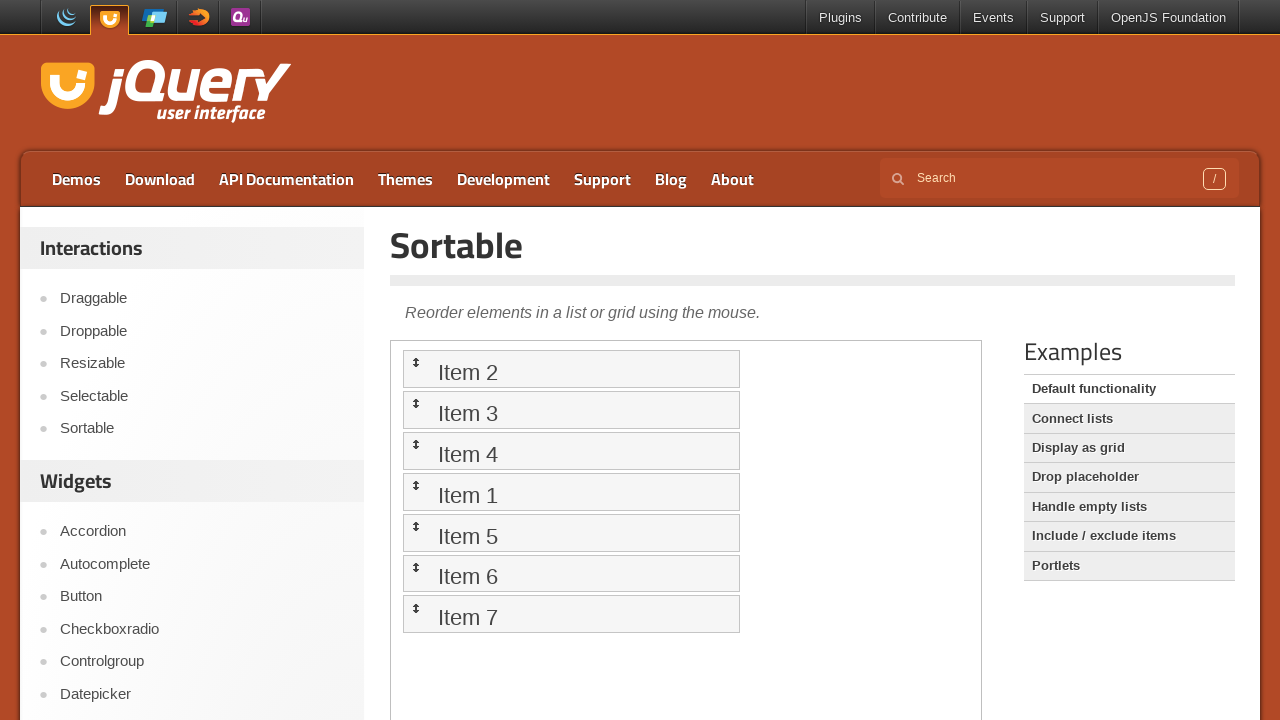

Dragged item 5 before item 4 at (571, 492)
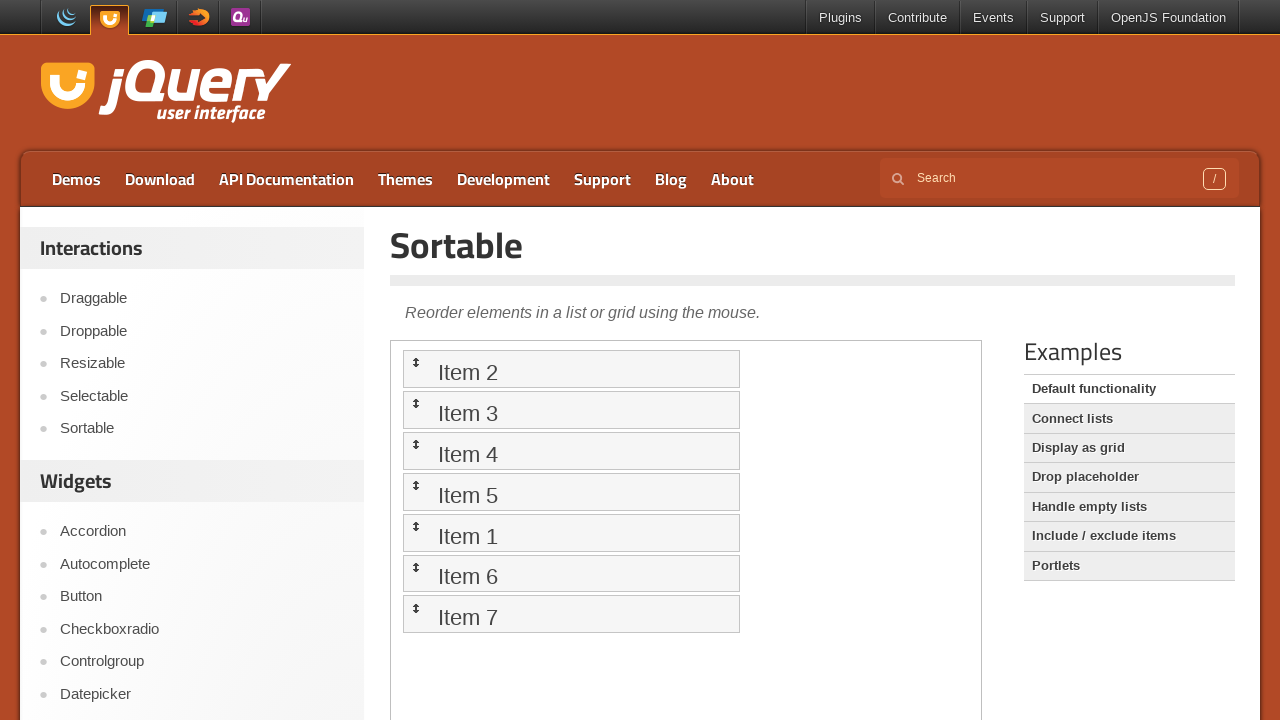

Dragged item 6 before item 5 at (571, 532)
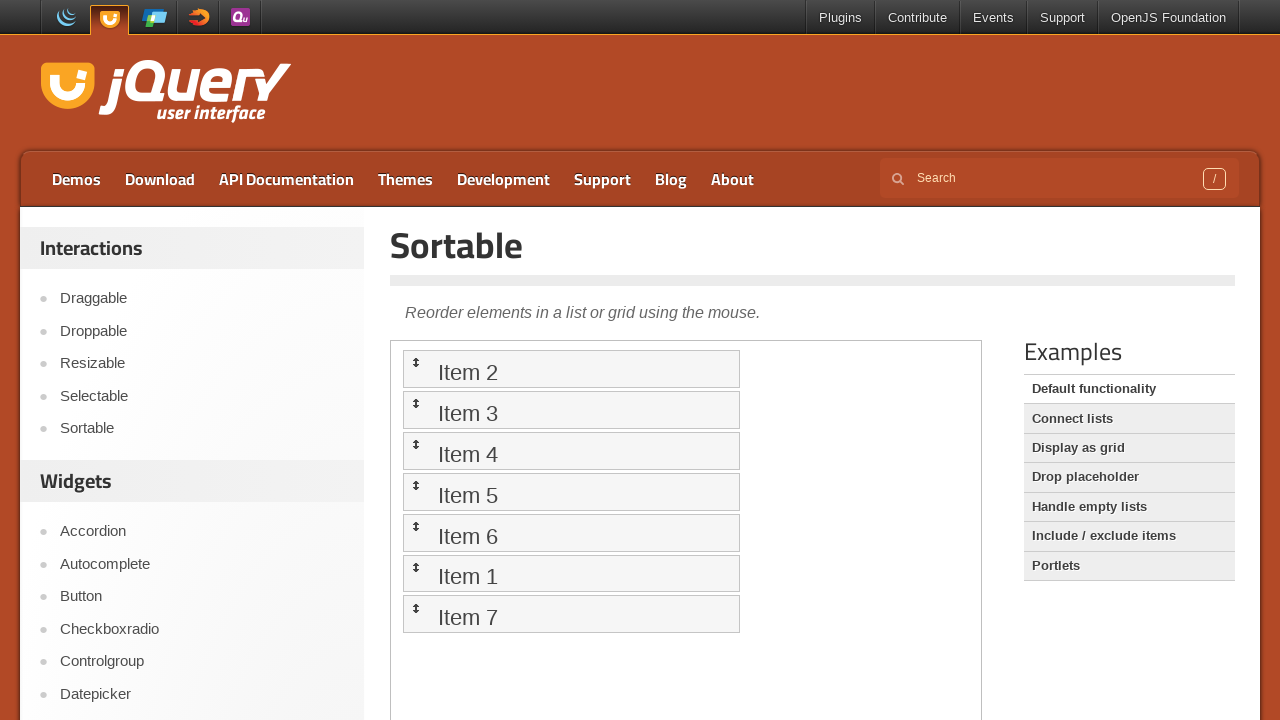

Dragged item 7 before item 6 at (571, 573)
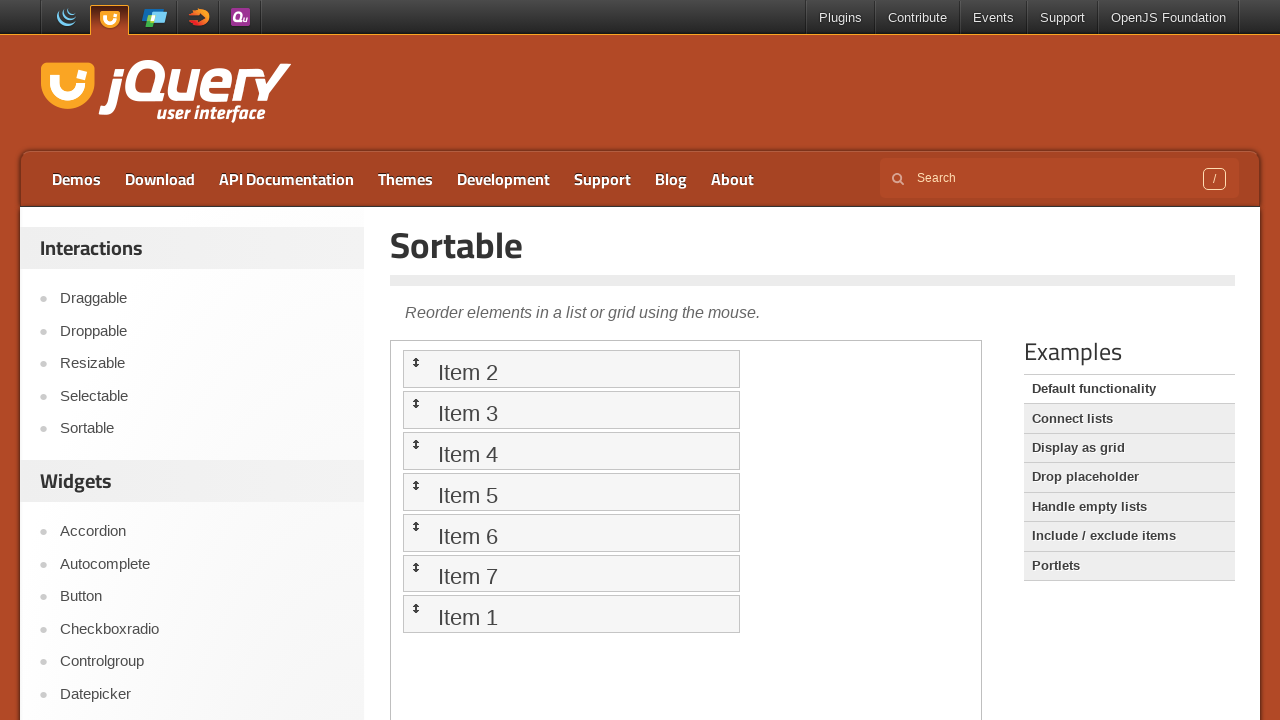

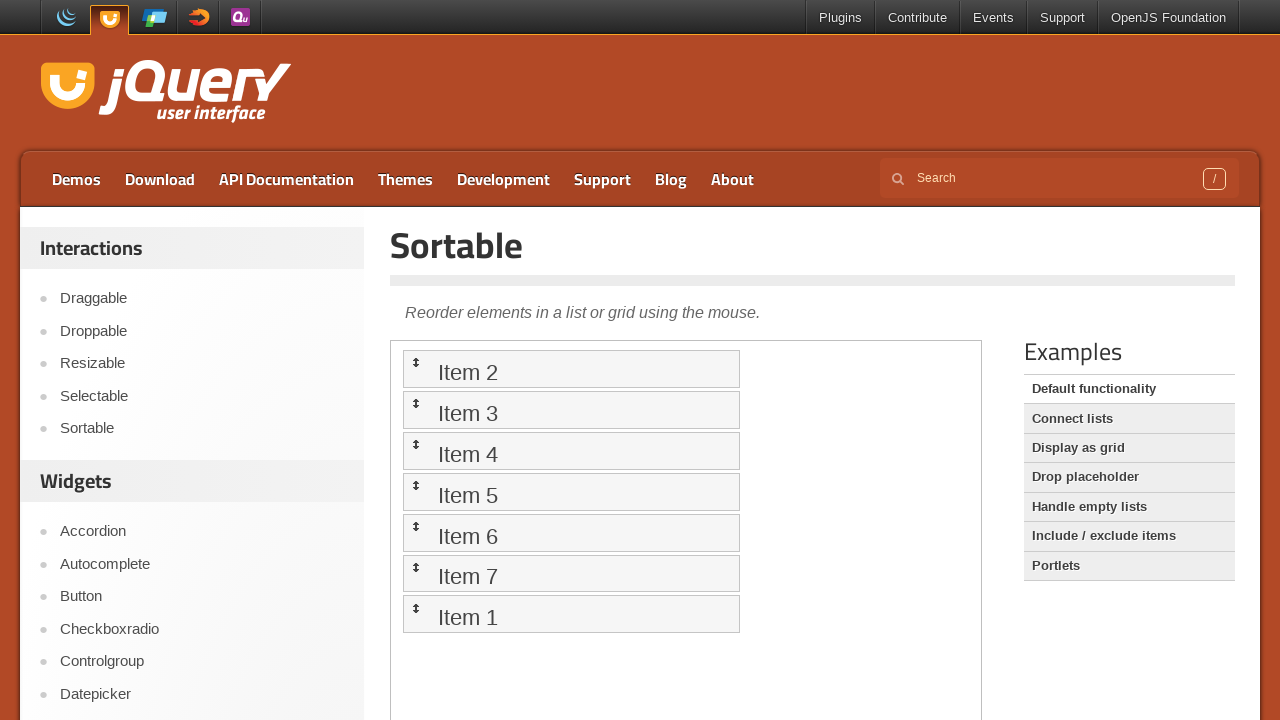